Tests login failure scenario by entering valid username with incorrect password and verifying error message display

Starting URL: https://www.saucedemo.com/v1/

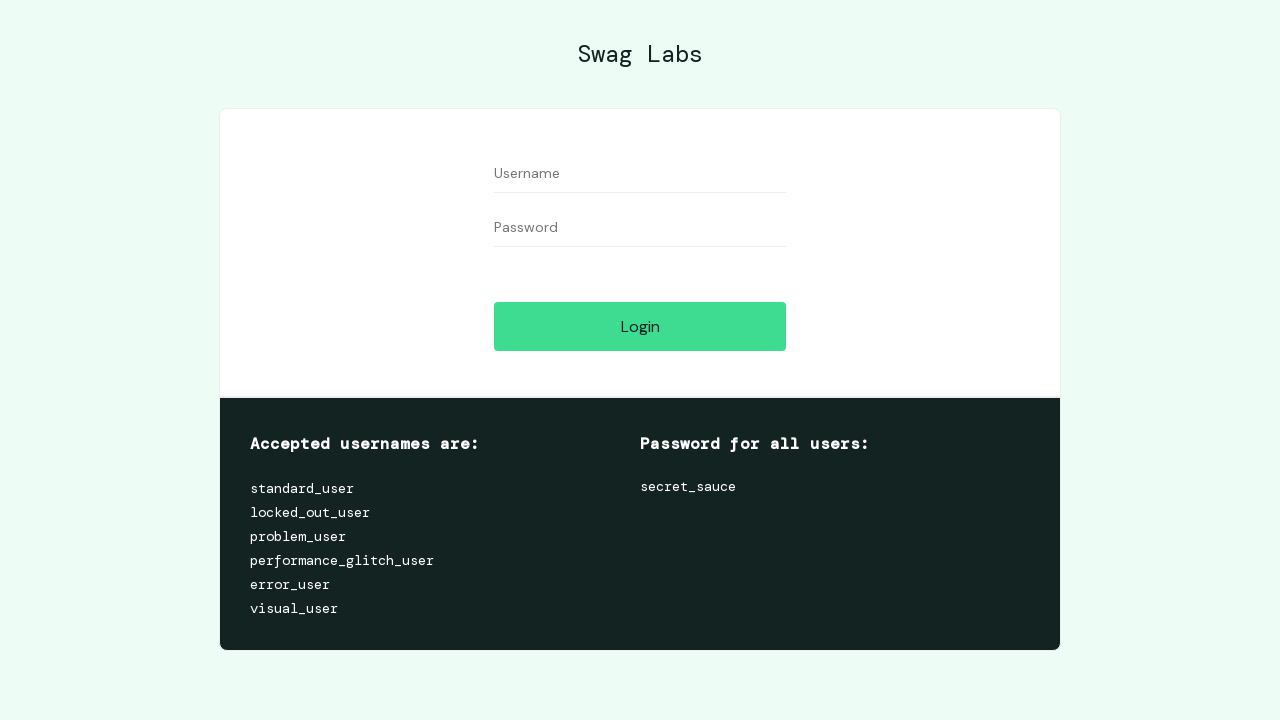

Filled username field with 'standard_user' on #user-name
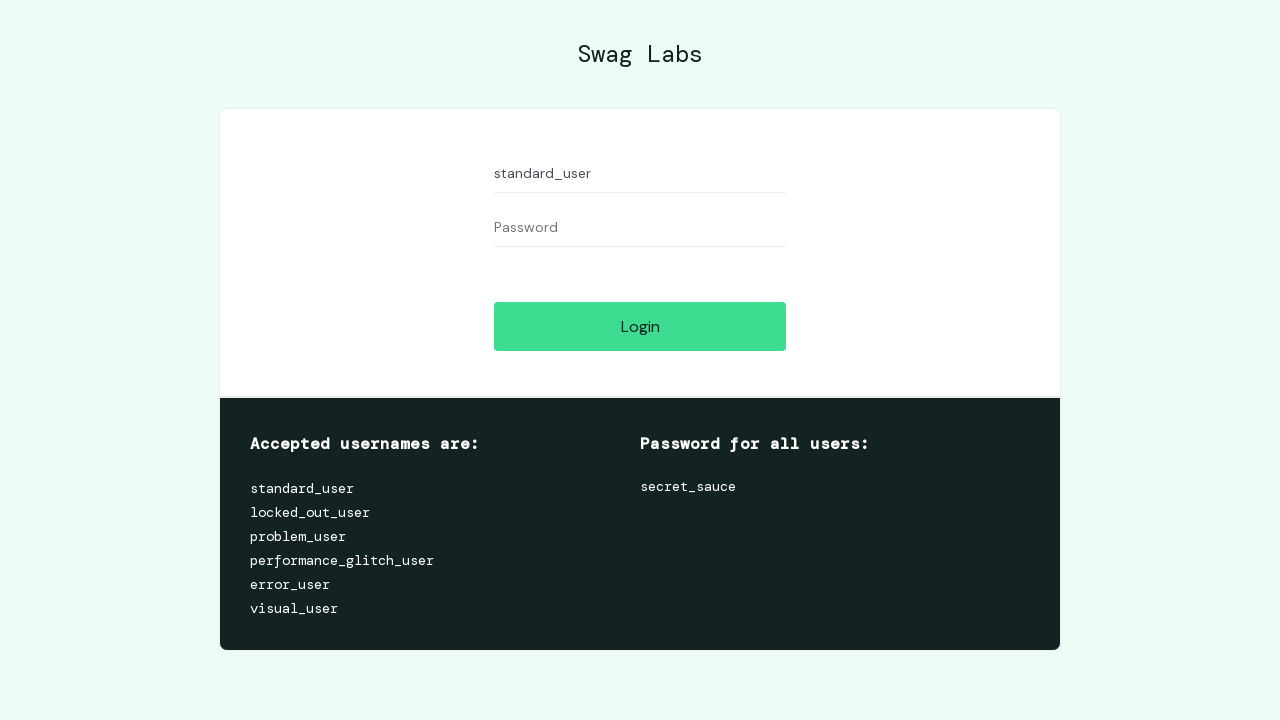

Filled password field with incorrect password 'wrong_password' on #password
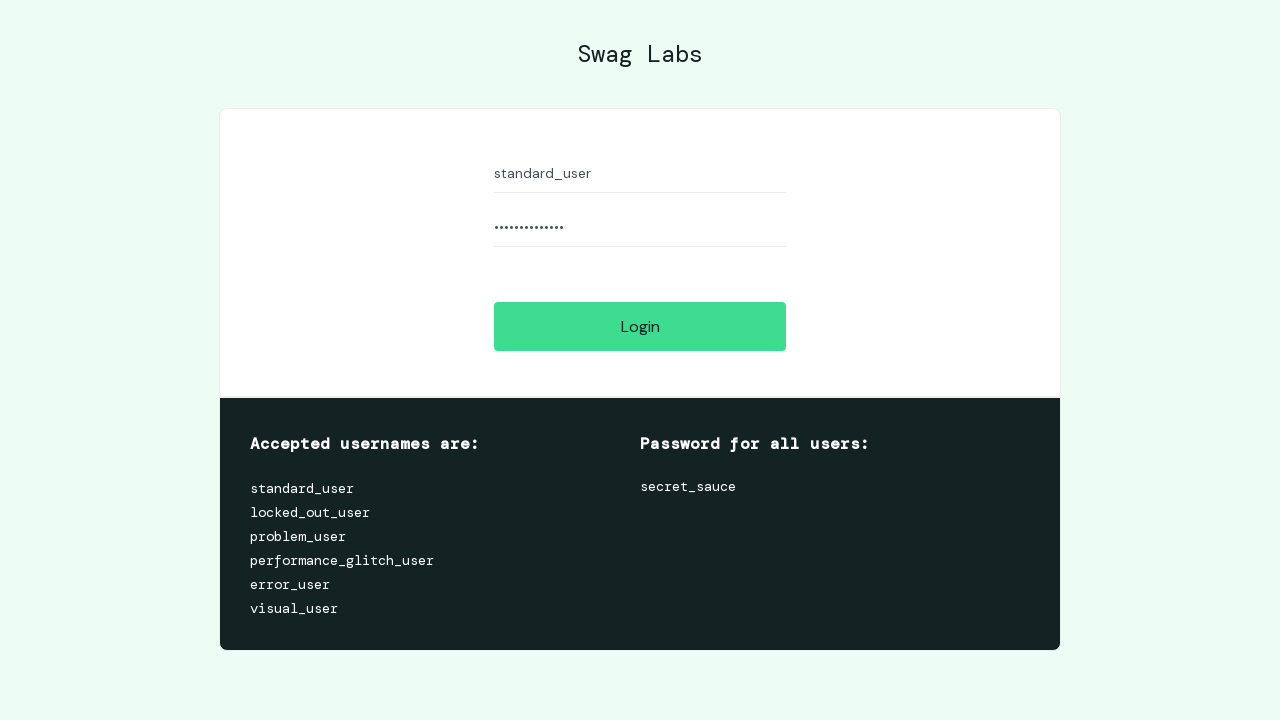

Clicked login button to attempt authentication at (640, 326) on #login-button
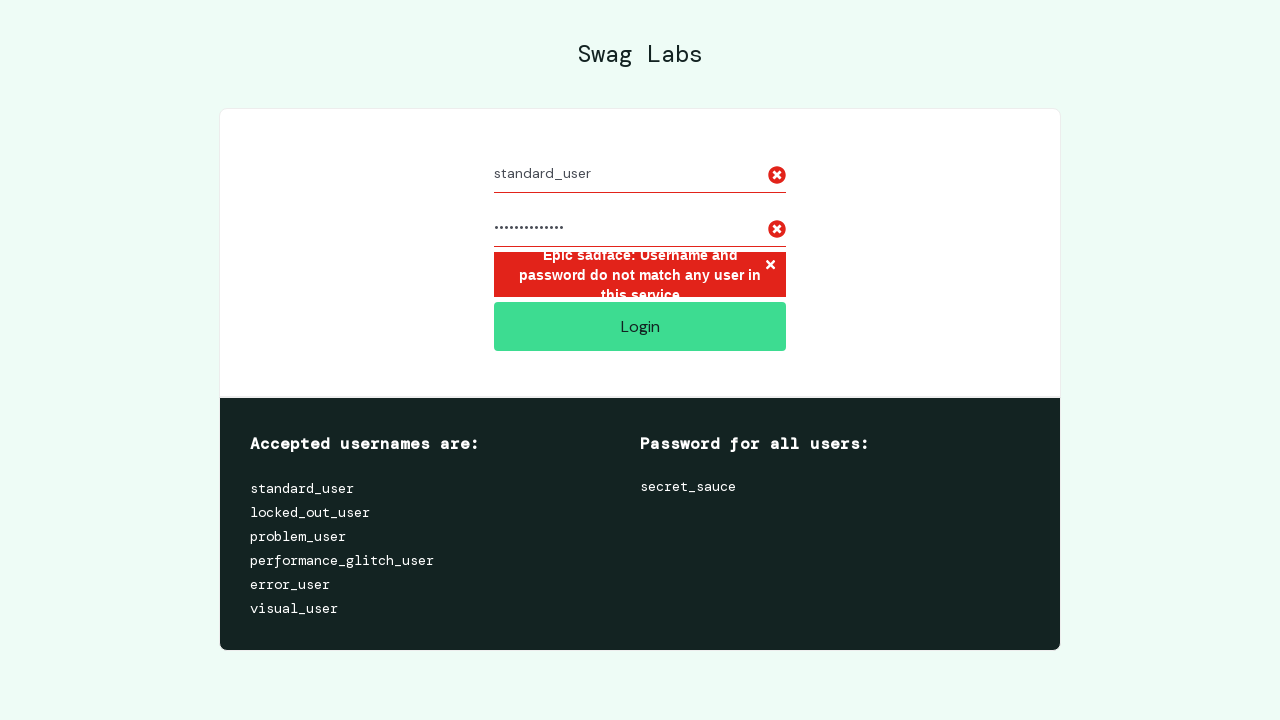

Error message element appeared on page
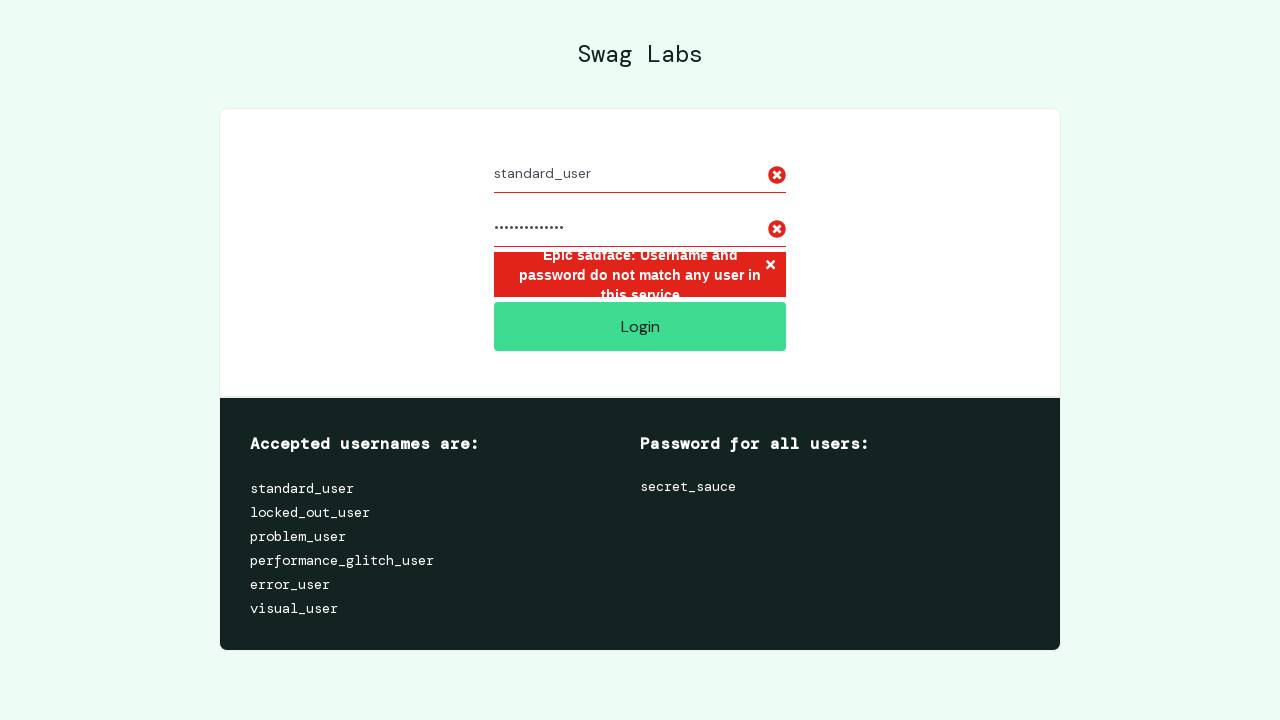

Verified error message is visible - login failure scenario confirmed
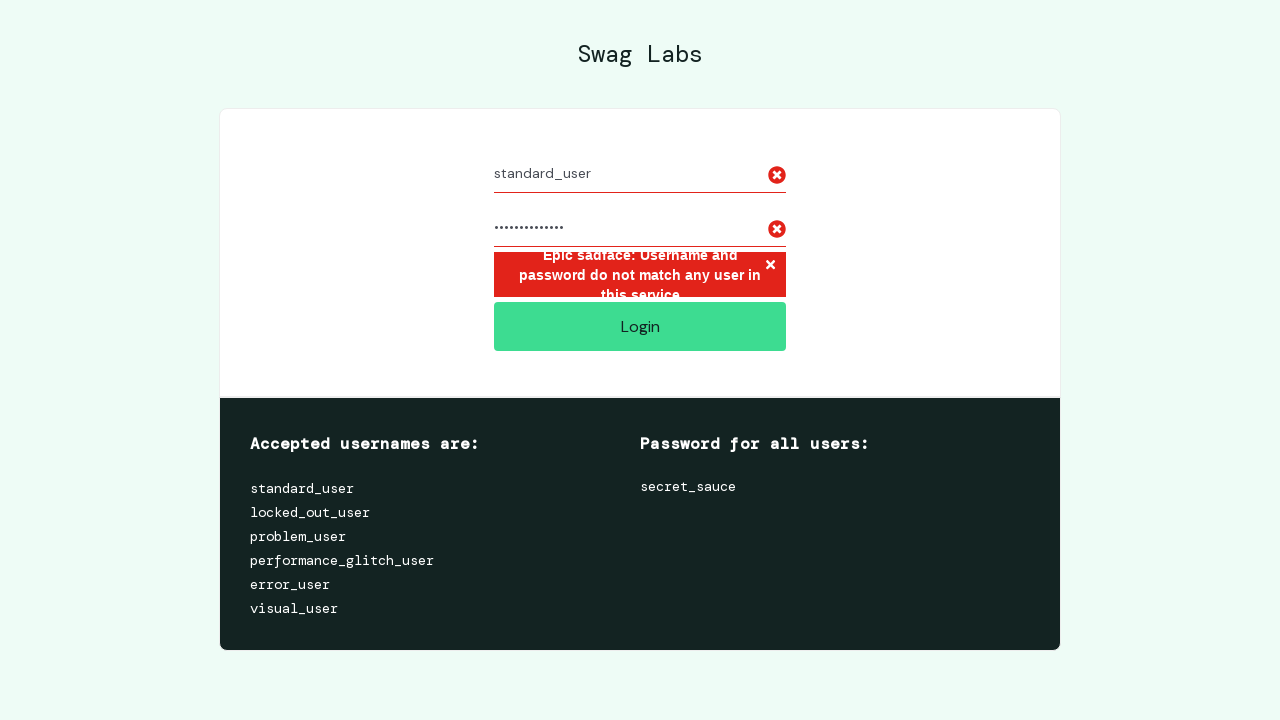

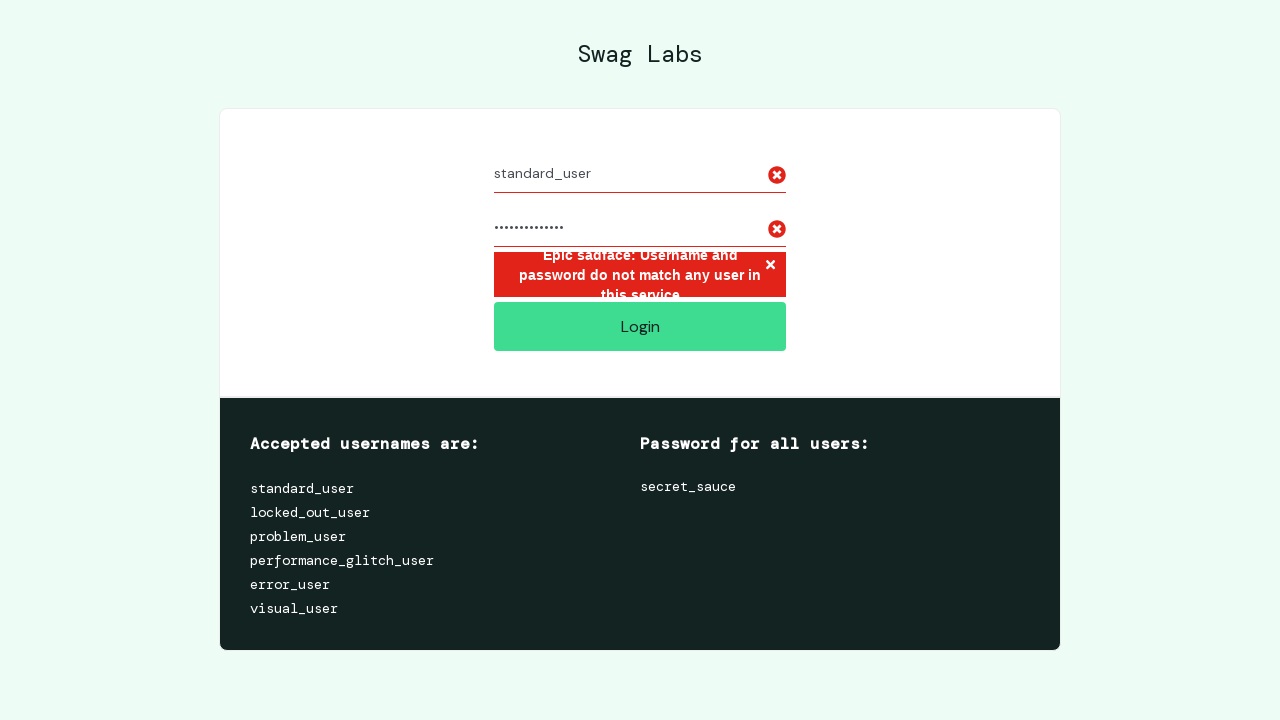